Tests navigation on an Angular app demo site by clicking on the library button while network conditions are throttled

Starting URL: https://rahulshettyacademy.com/angularAppdemo/

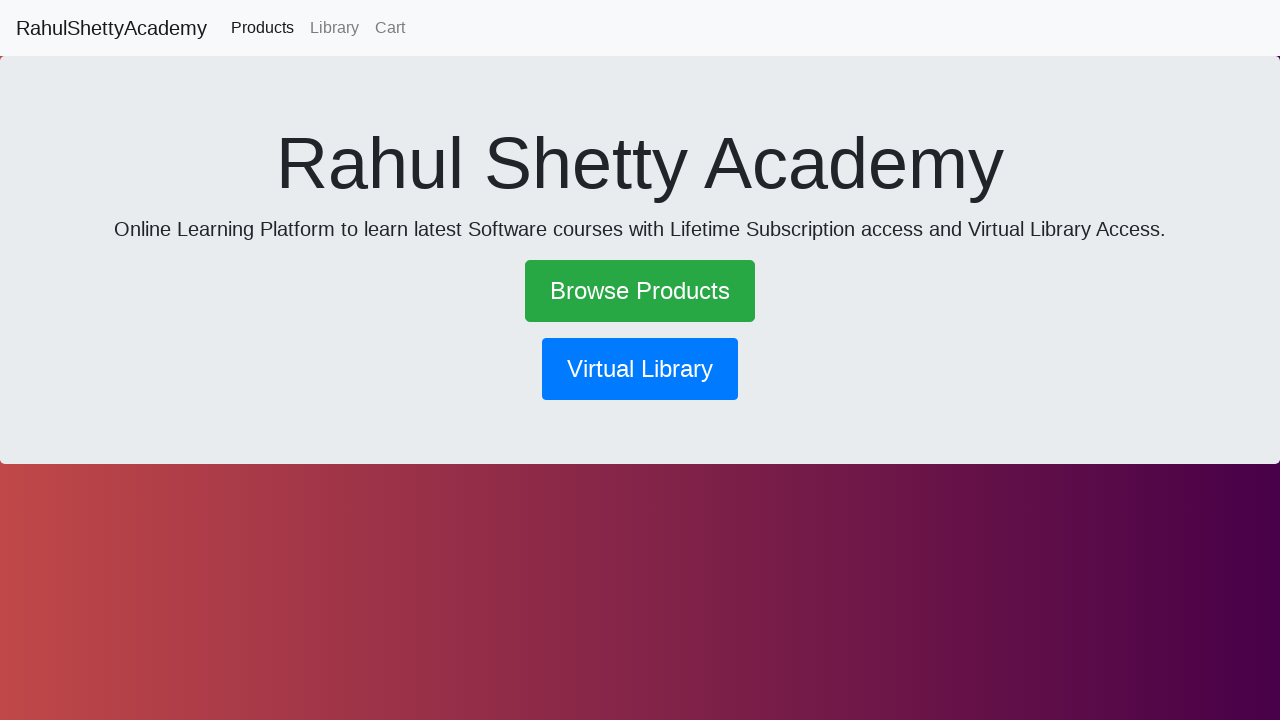

Clicked library button while network is throttled at (640, 369) on button[routerlink*='library']
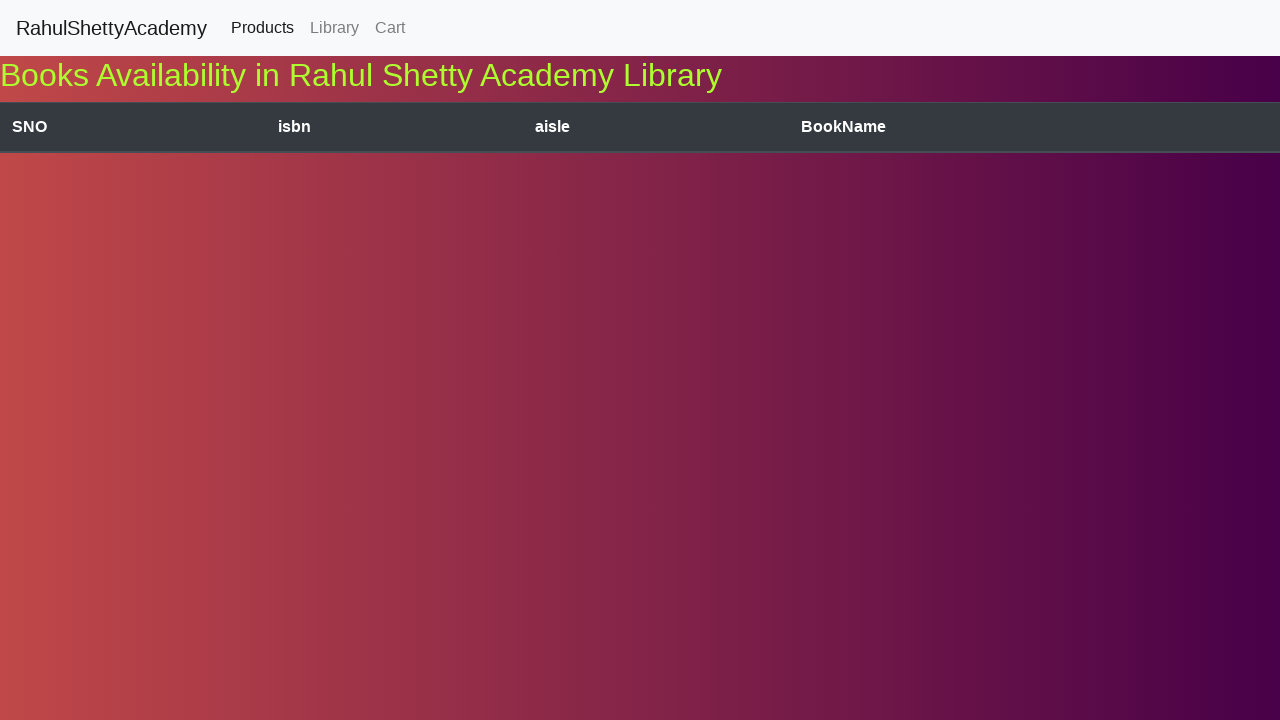

Navigation completed and network became idle
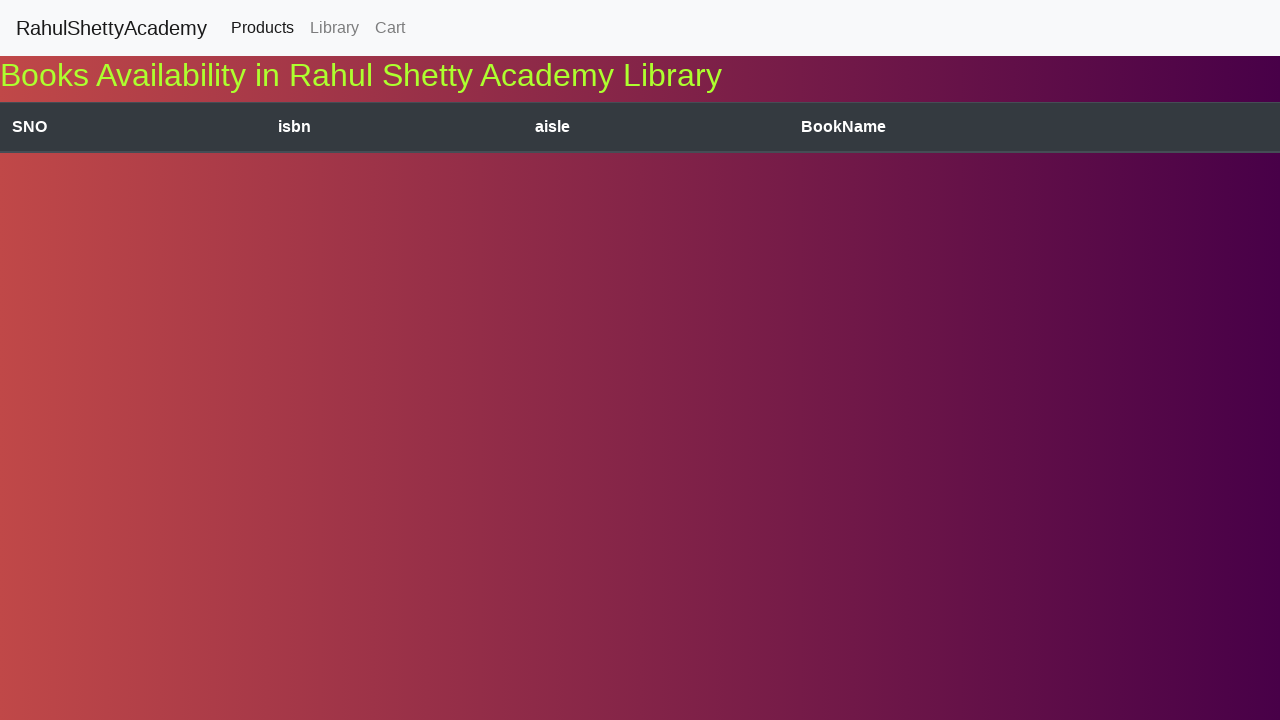

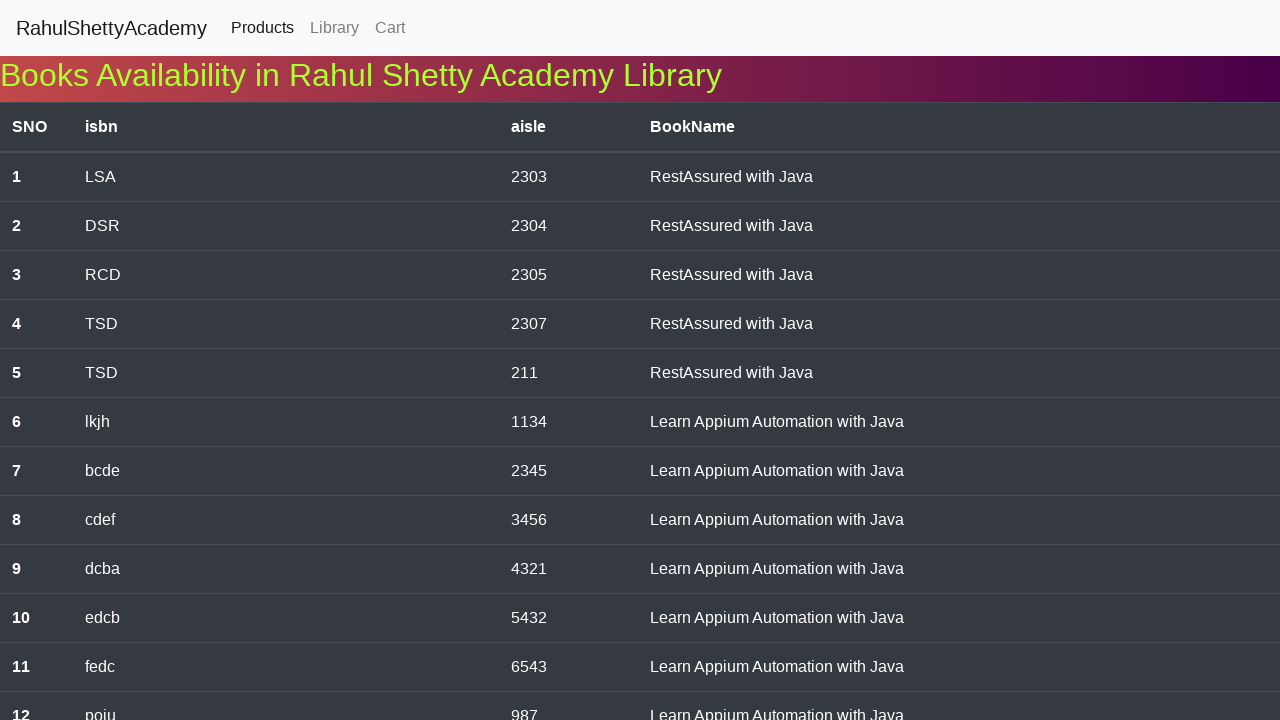